Tests dropdown interaction on Semantic UI documentation page by clicking a fluid selection dropdown and verifying the menu items are displayed

Starting URL: https://semantic-ui.com/modules/dropdown.html

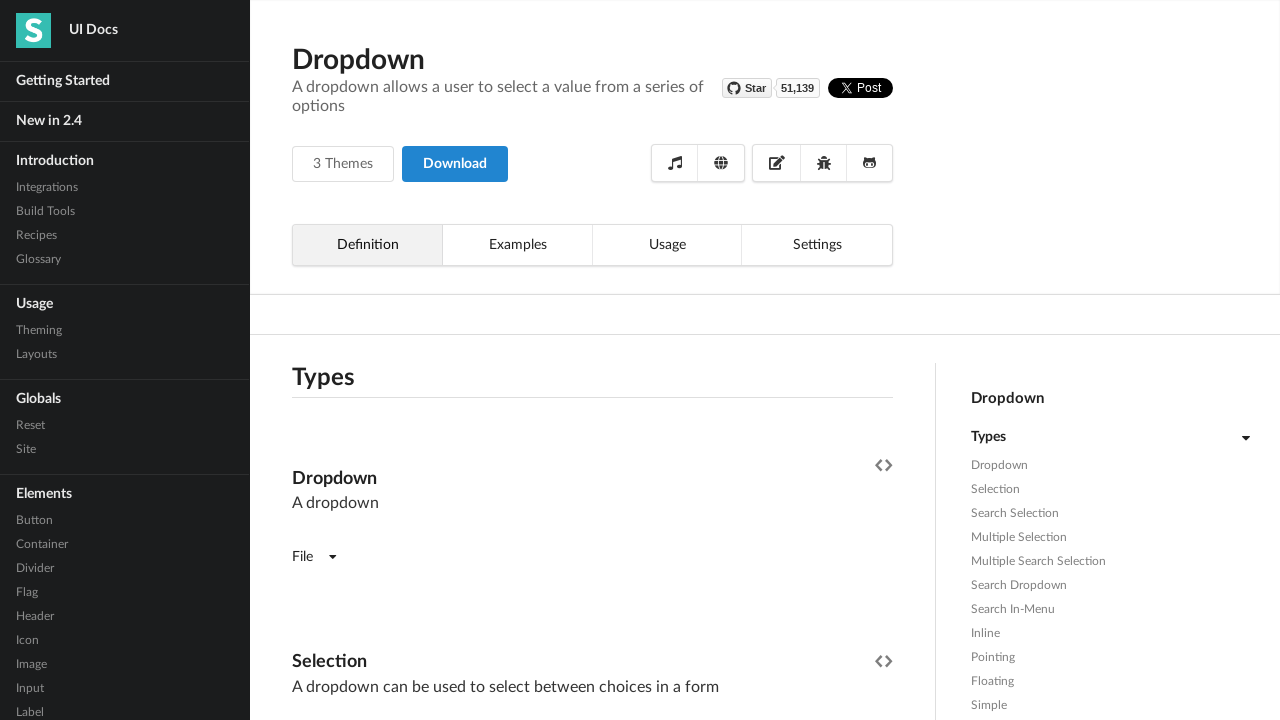

Clicked the first fluid selection dropdown to open it at (592, 361) on (//*[@class='ui fluid selection dropdown'])[1]
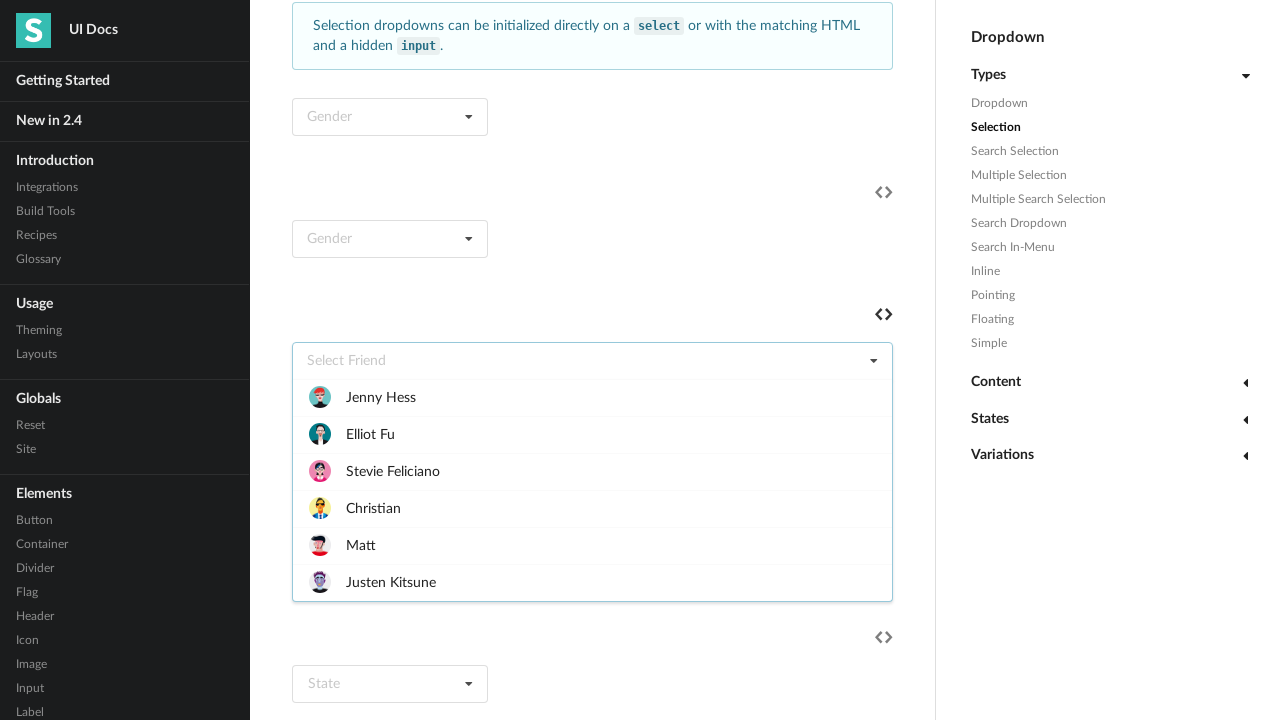

Dropdown menu became visible
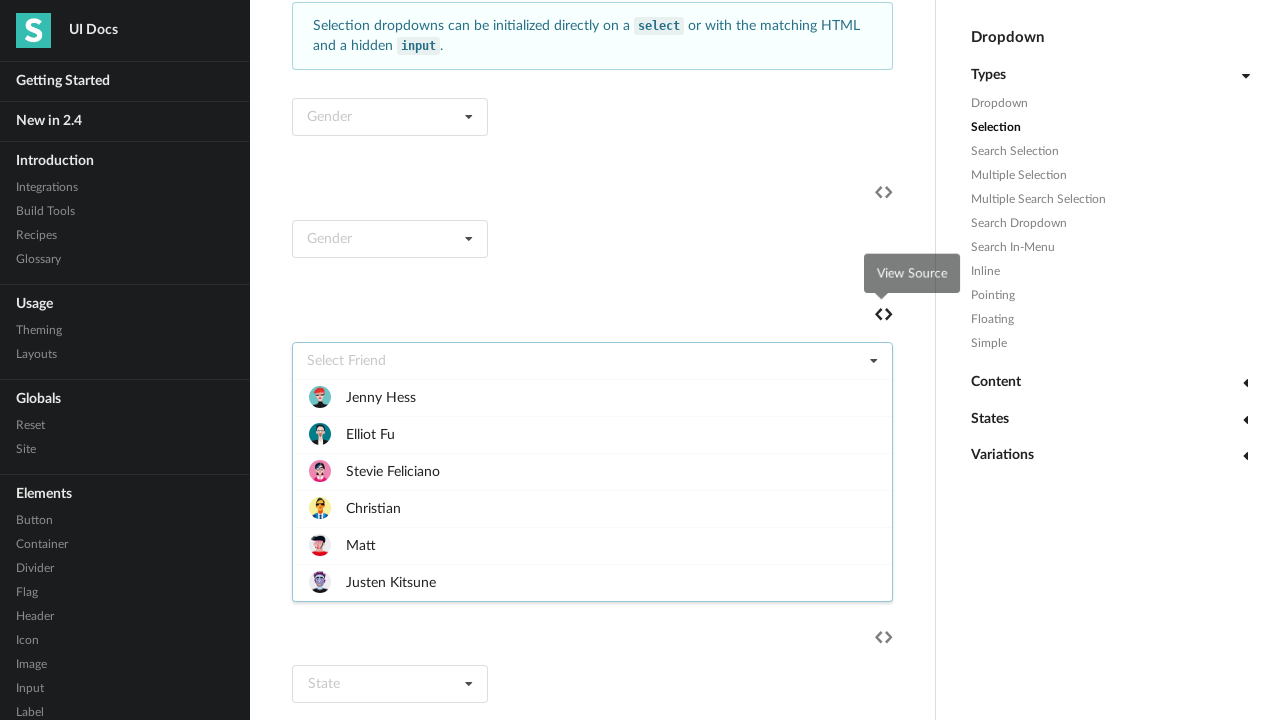

Verified dropdown menu items are displayed
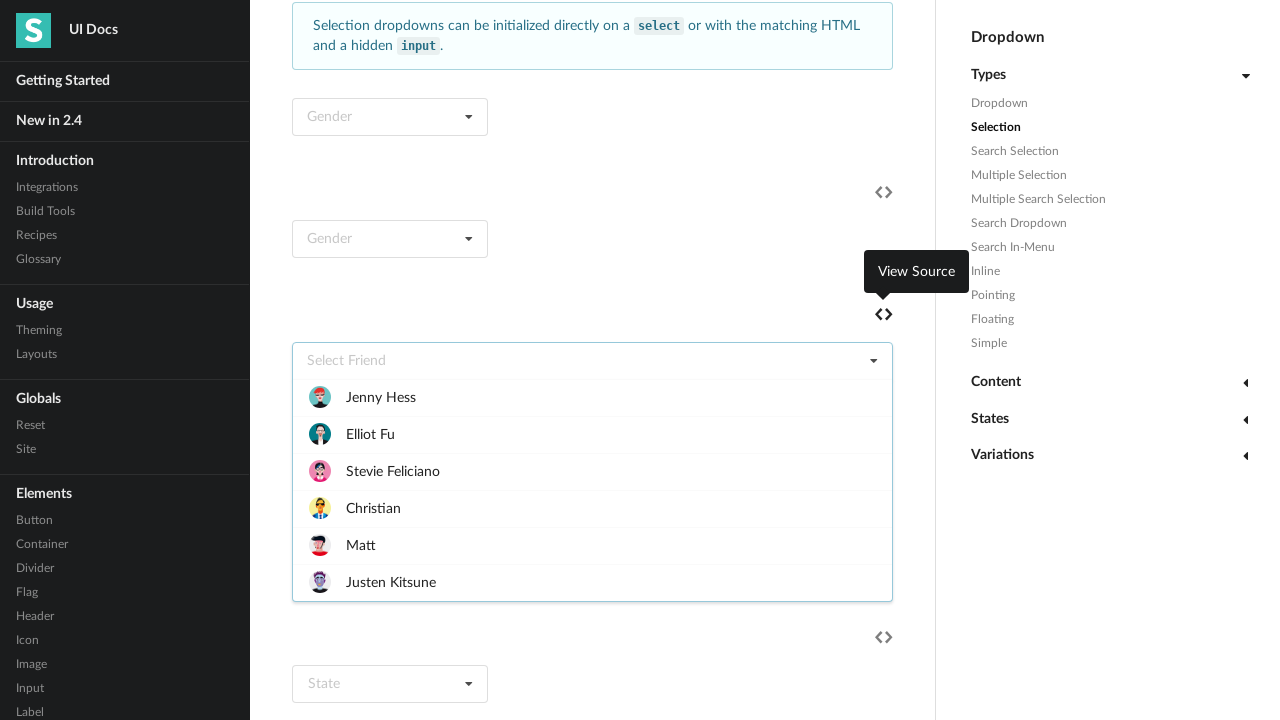

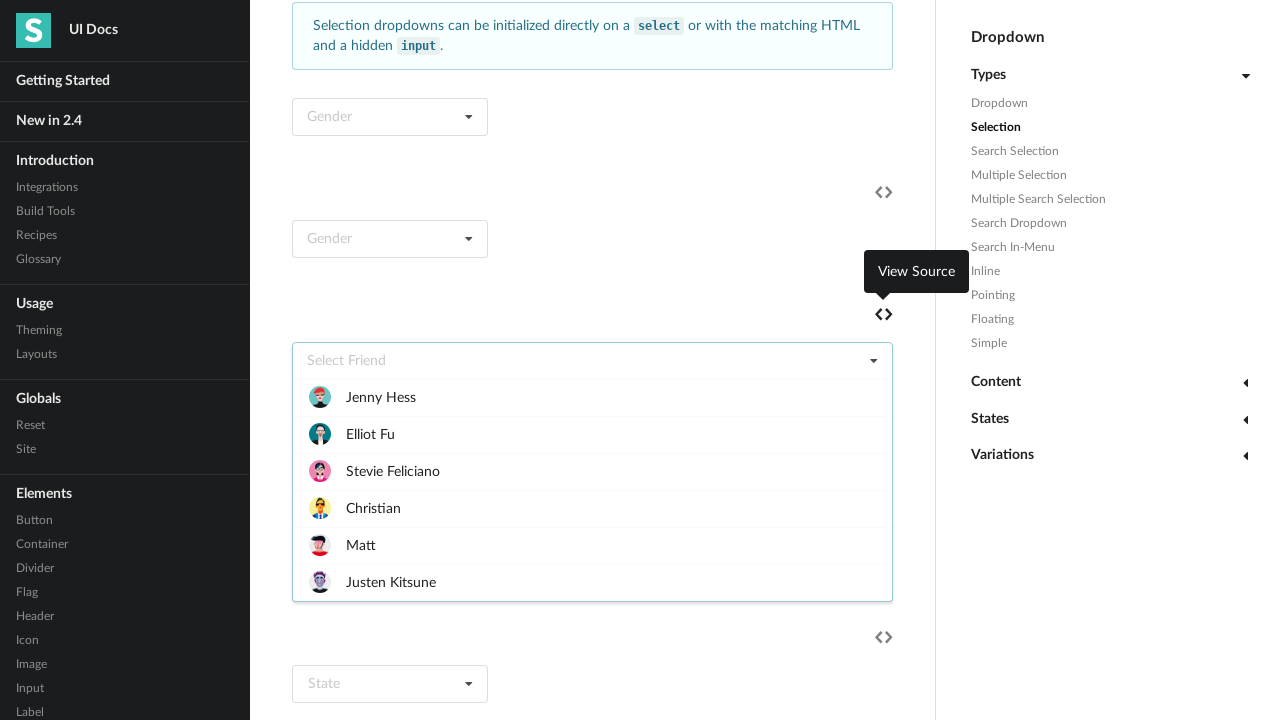